Tests the jQuery UI datepicker widget by clicking on the date input, navigating through months until December, and selecting the 15th day

Starting URL: https://jqueryui.com/datepicker/

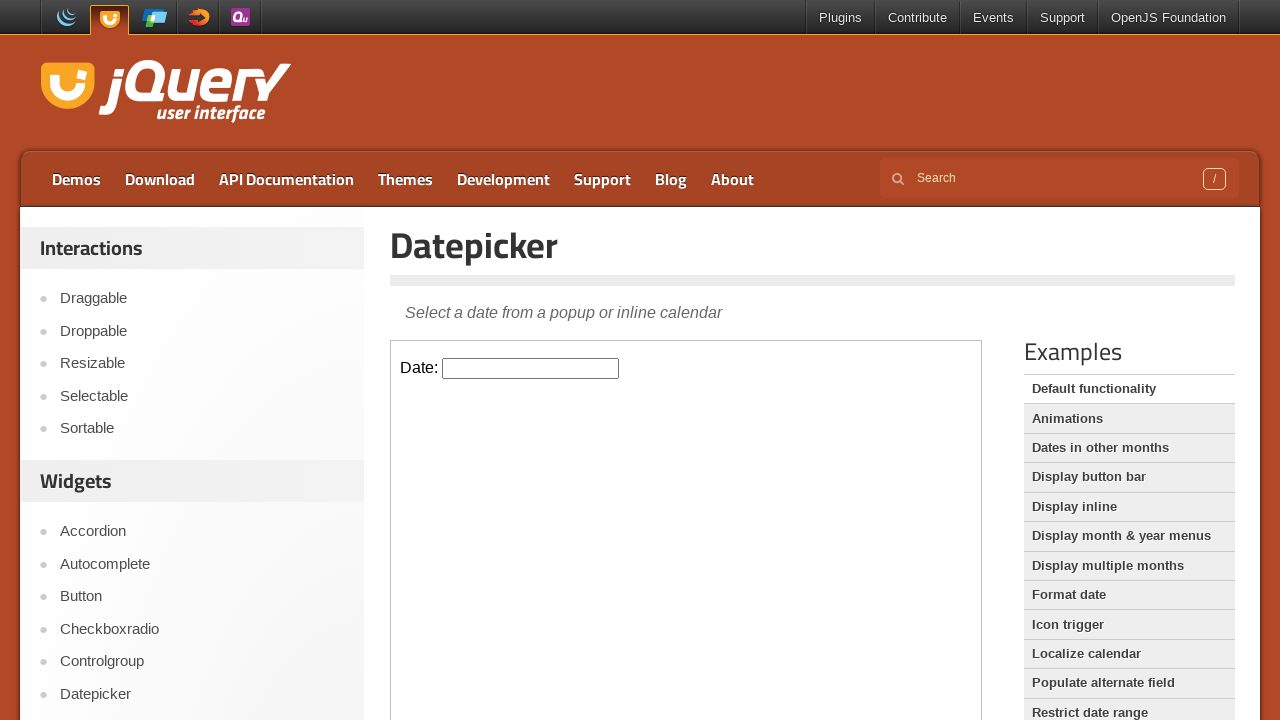

Located the iframe containing the datepicker
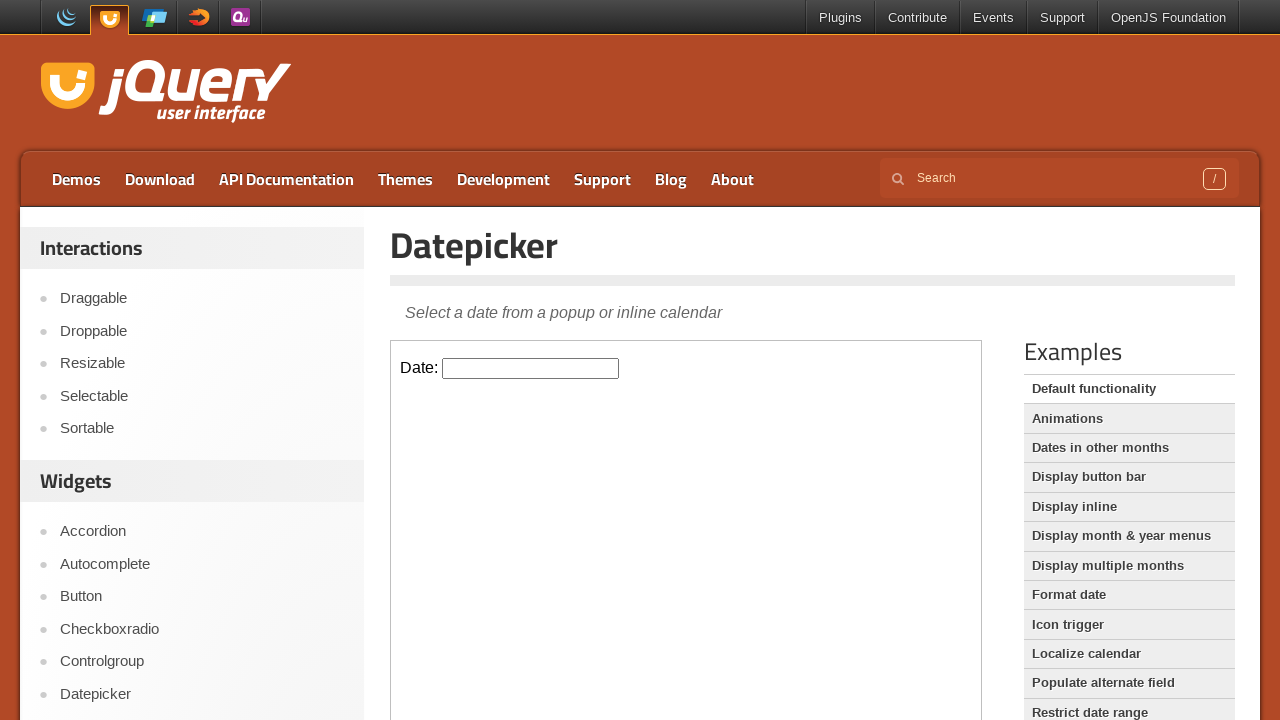

Clicked on the datepicker input to open the calendar widget at (531, 368) on iframe >> nth=0 >> internal:control=enter-frame >> #datepicker
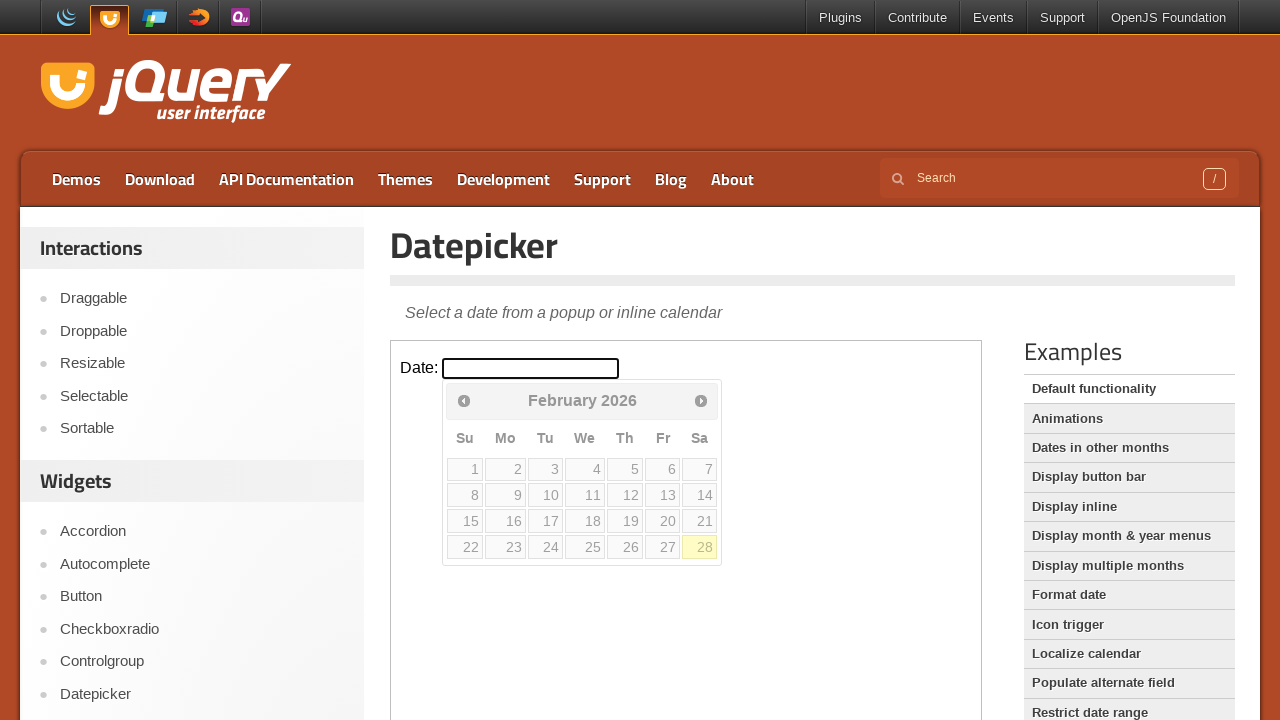

Retrieved current month text: 'February'
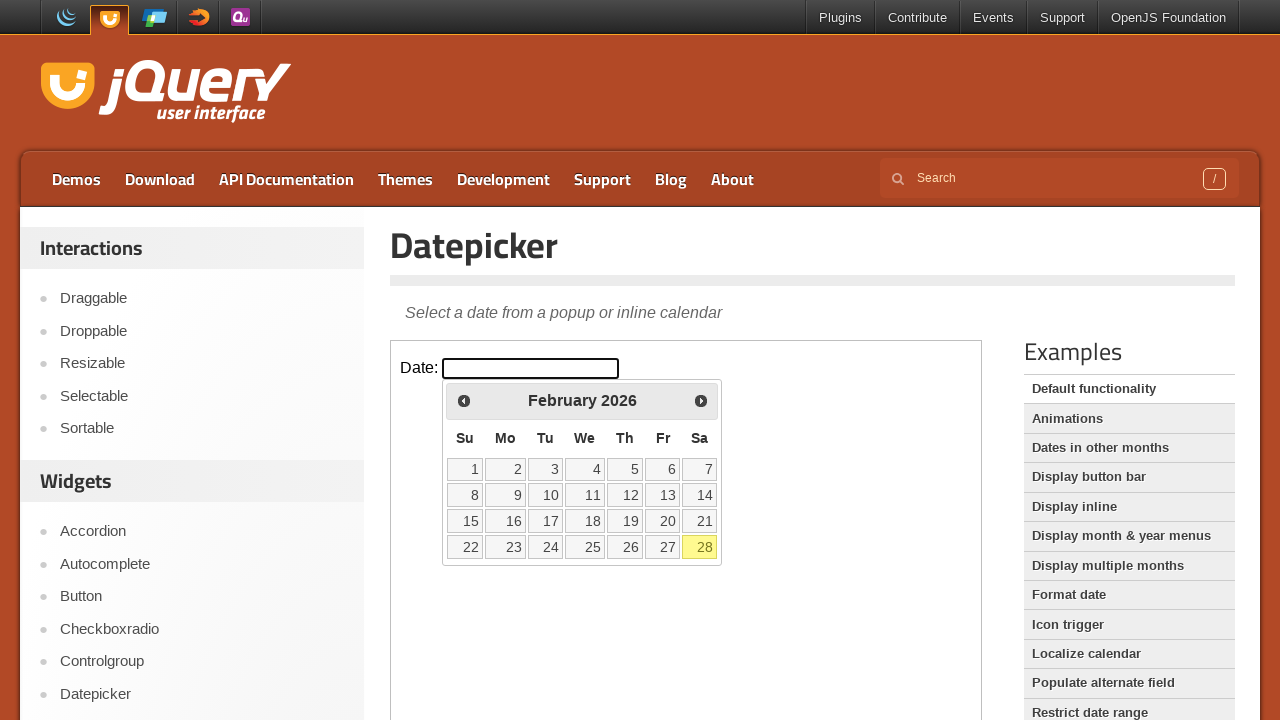

Clicked the Next arrow to navigate to the next month at (701, 400) on iframe >> nth=0 >> internal:control=enter-frame >> a[title='Next']
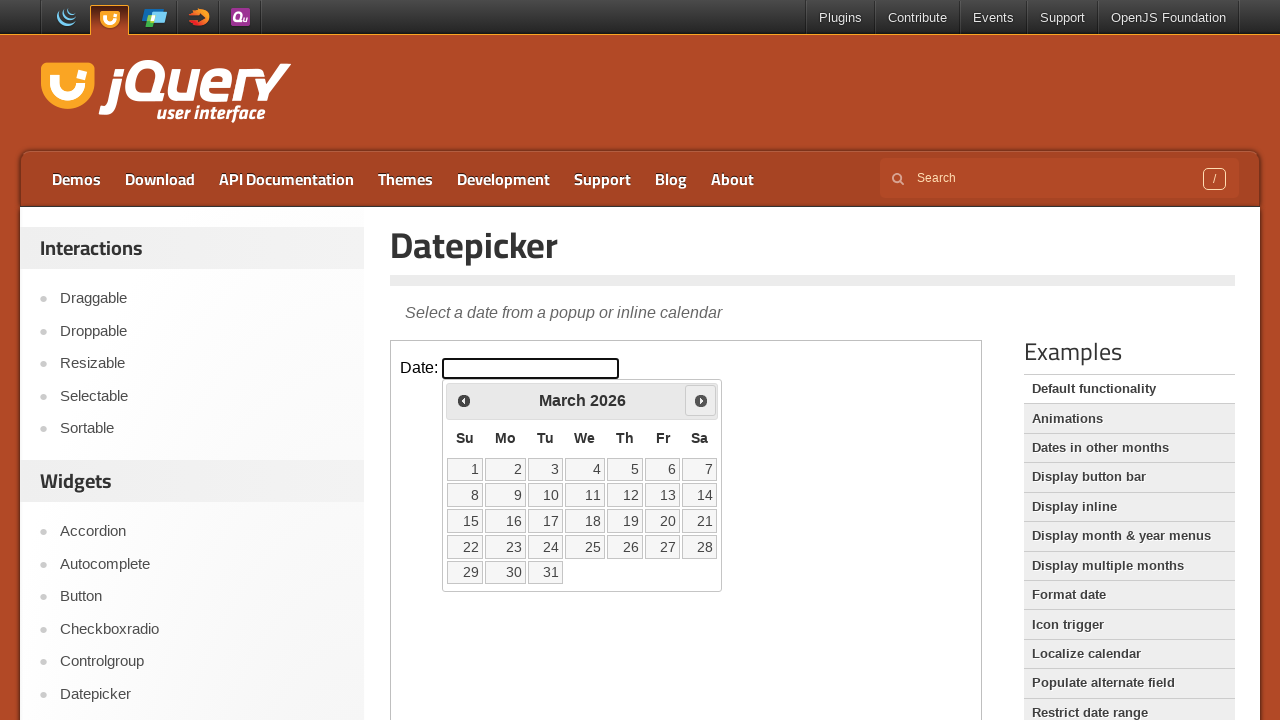

Retrieved current month text: 'March'
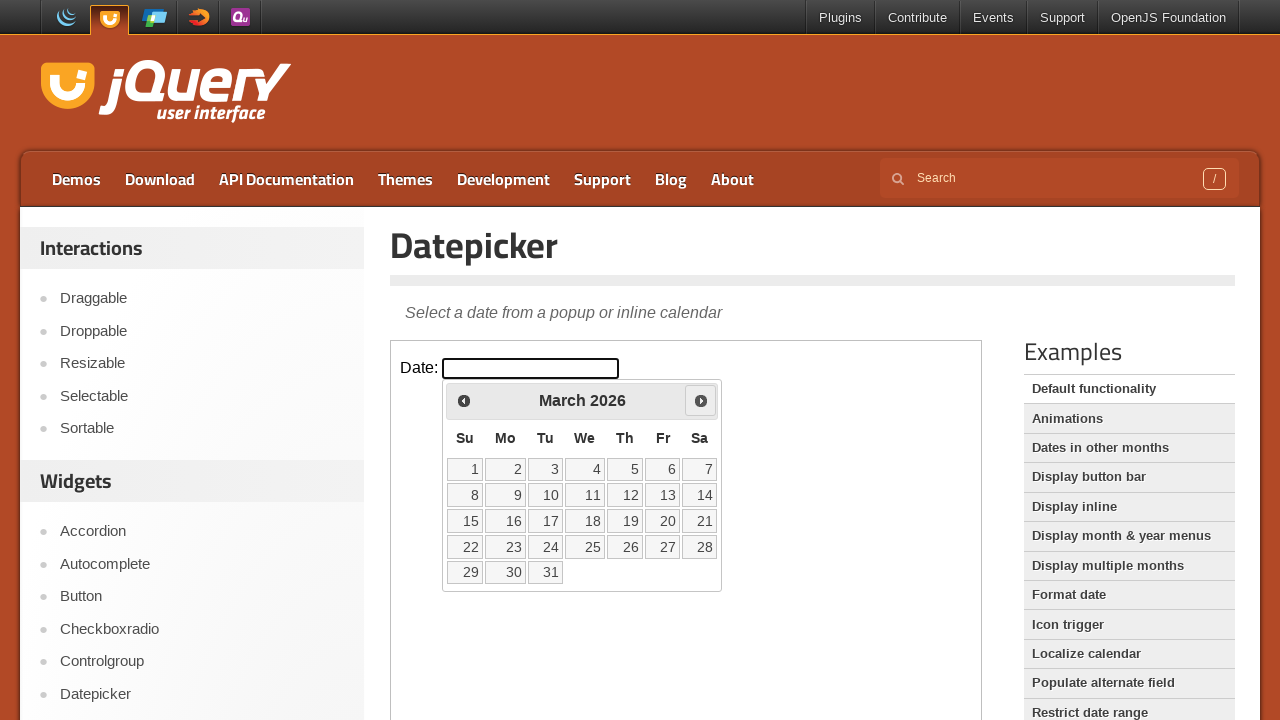

Clicked the Next arrow to navigate to the next month at (701, 400) on iframe >> nth=0 >> internal:control=enter-frame >> a[title='Next']
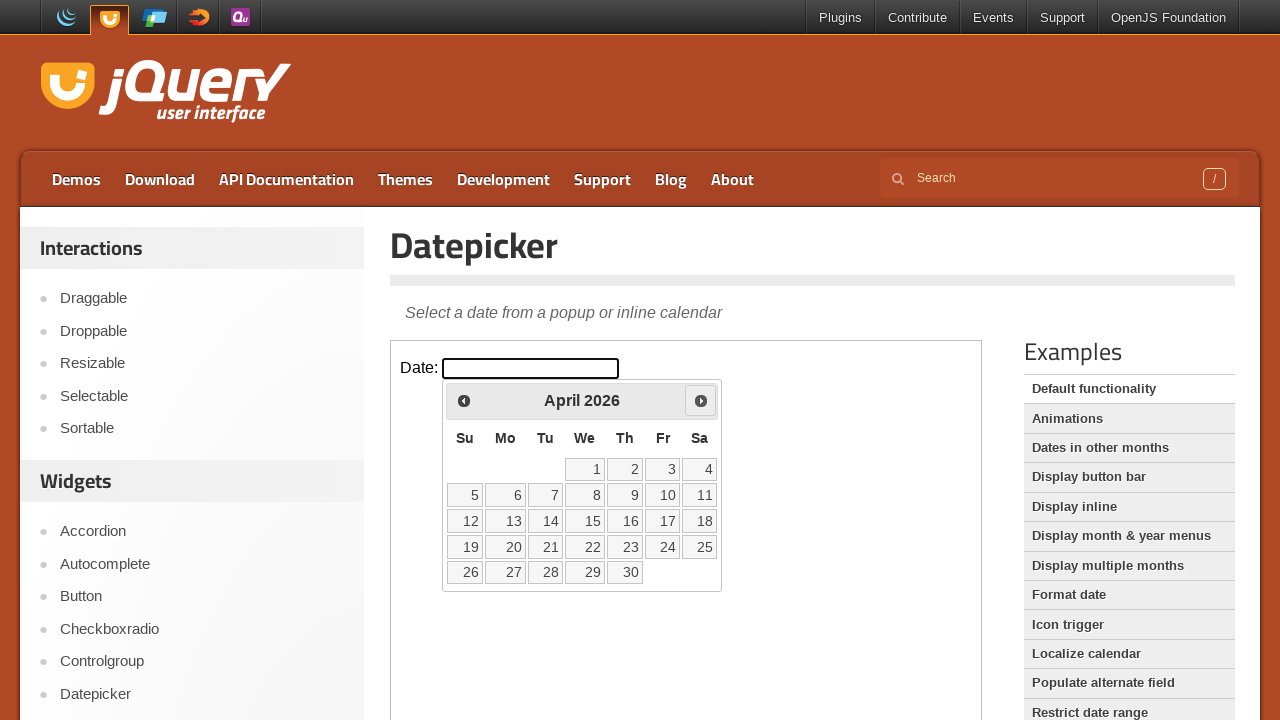

Retrieved current month text: 'April'
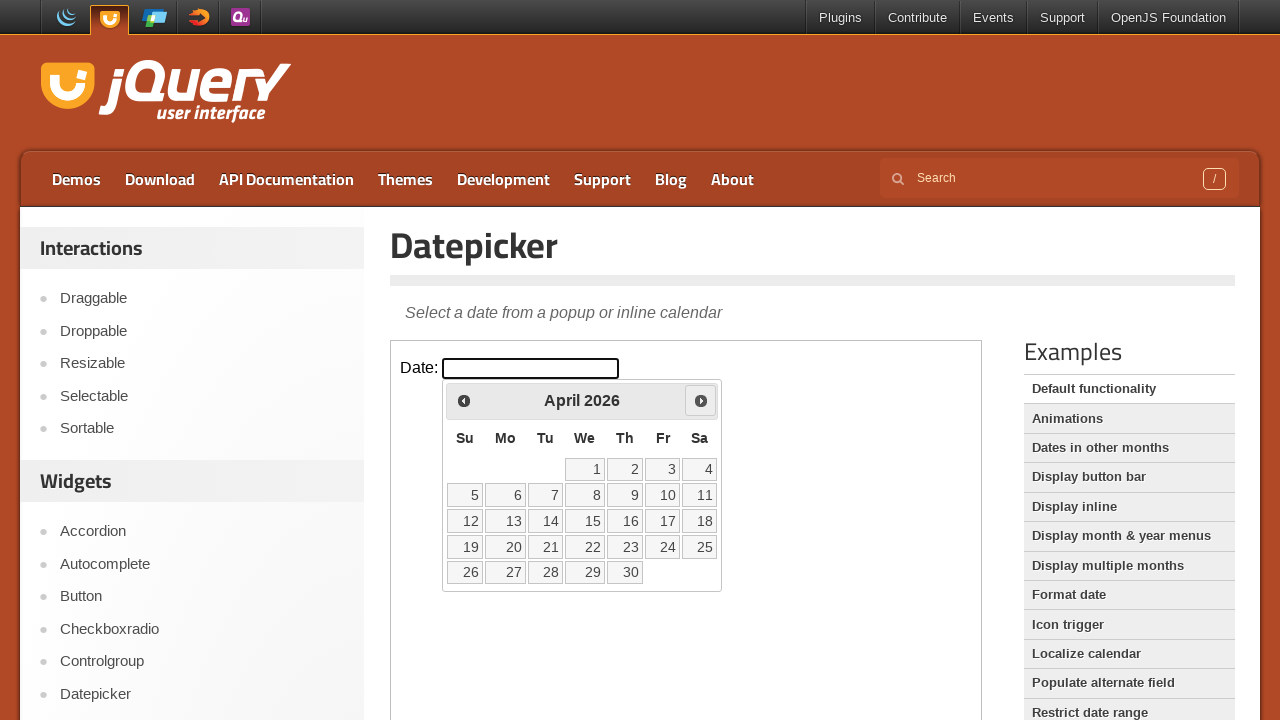

Clicked the Next arrow to navigate to the next month at (701, 400) on iframe >> nth=0 >> internal:control=enter-frame >> a[title='Next']
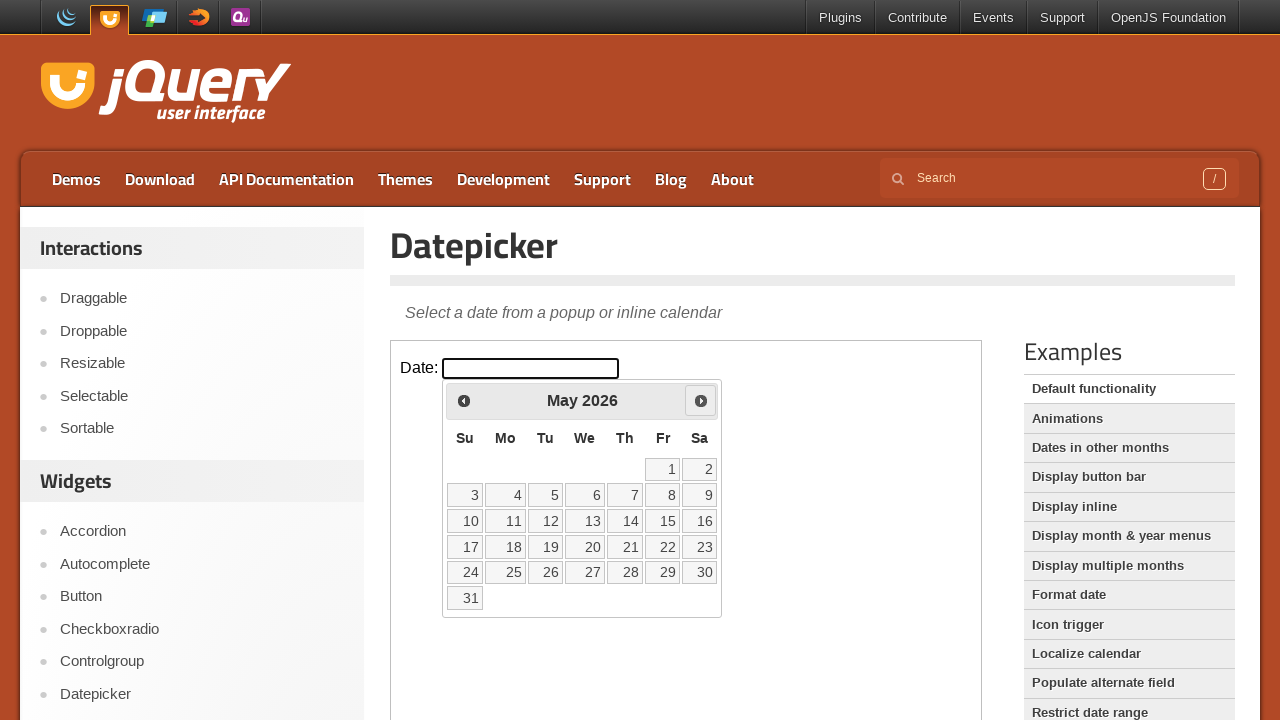

Retrieved current month text: 'May'
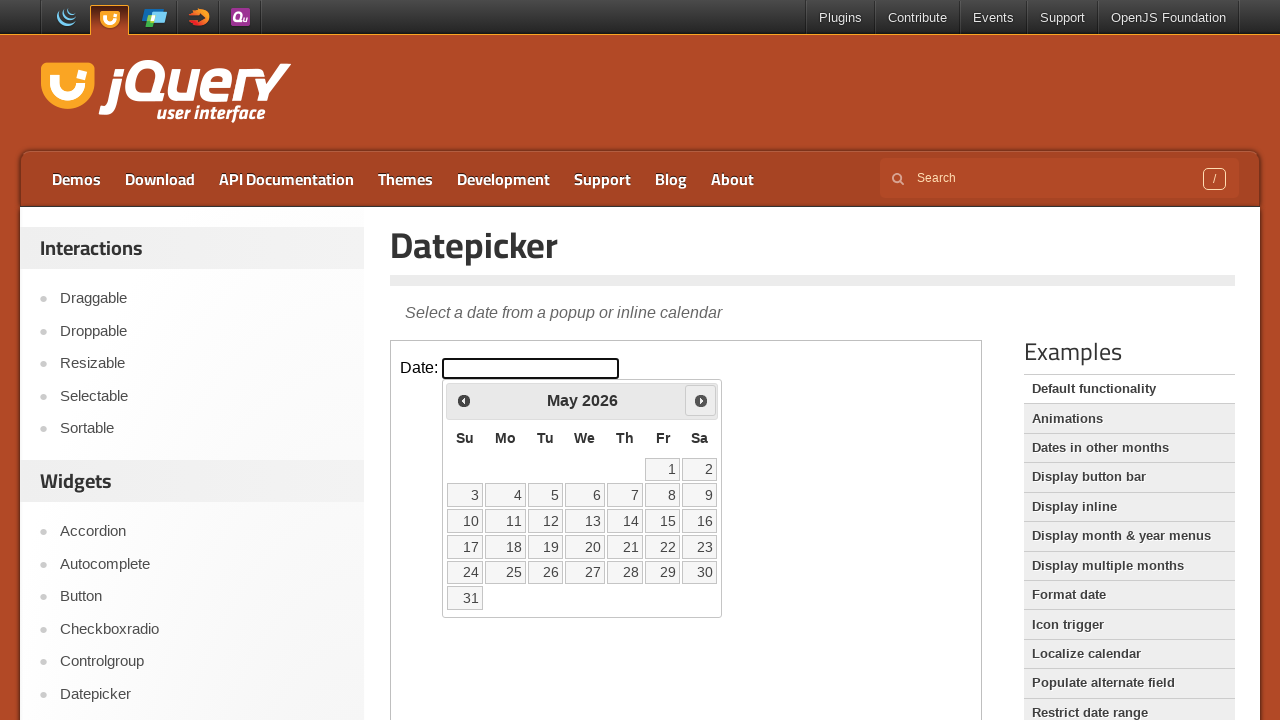

Clicked the Next arrow to navigate to the next month at (701, 400) on iframe >> nth=0 >> internal:control=enter-frame >> a[title='Next']
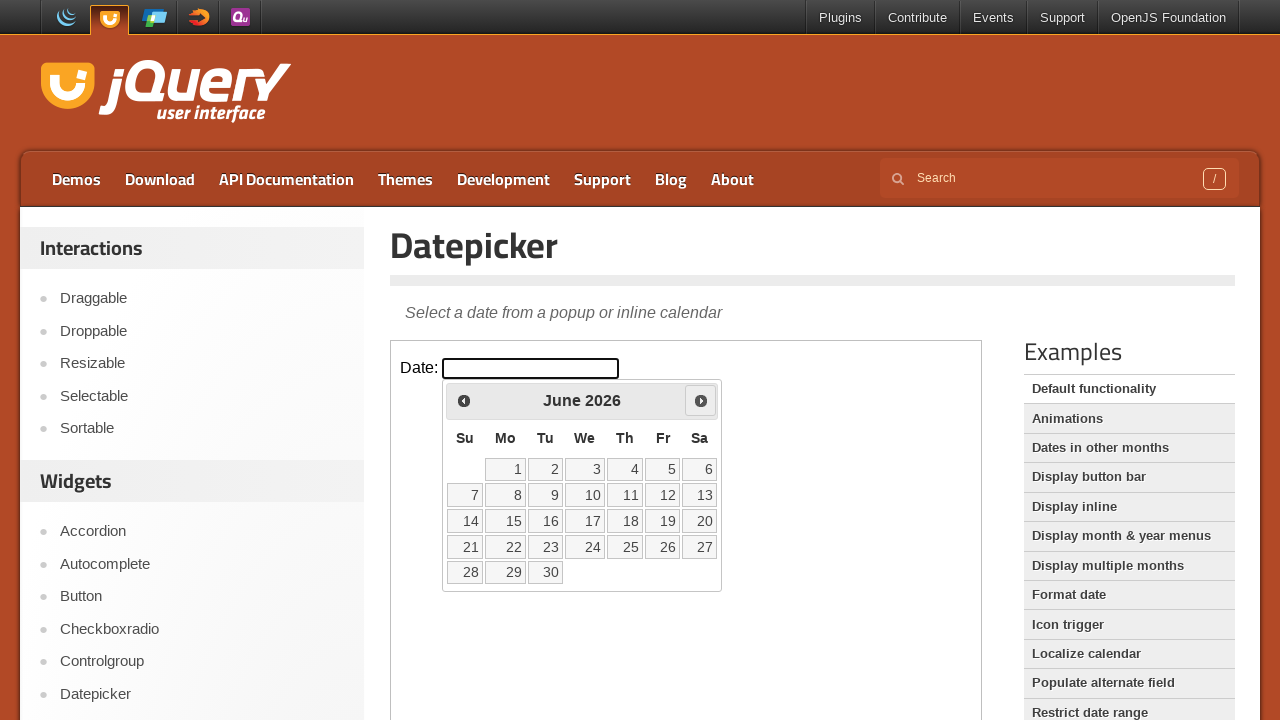

Retrieved current month text: 'June'
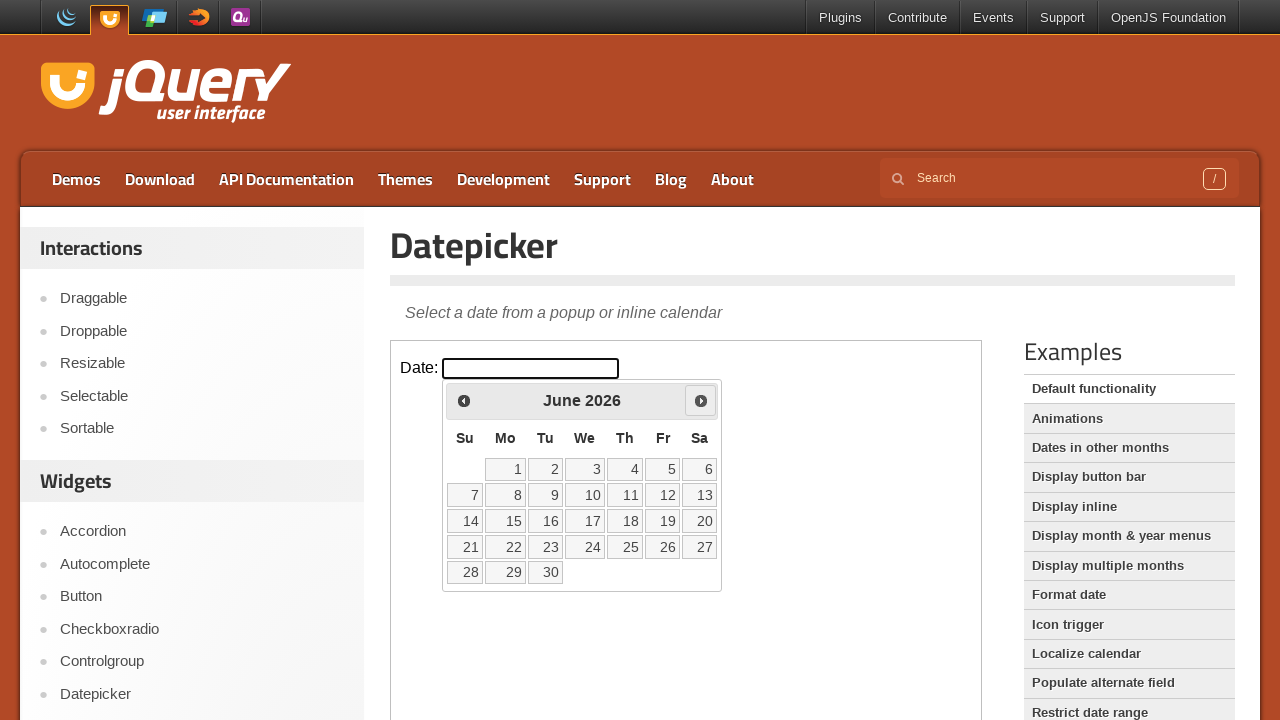

Clicked the Next arrow to navigate to the next month at (701, 400) on iframe >> nth=0 >> internal:control=enter-frame >> a[title='Next']
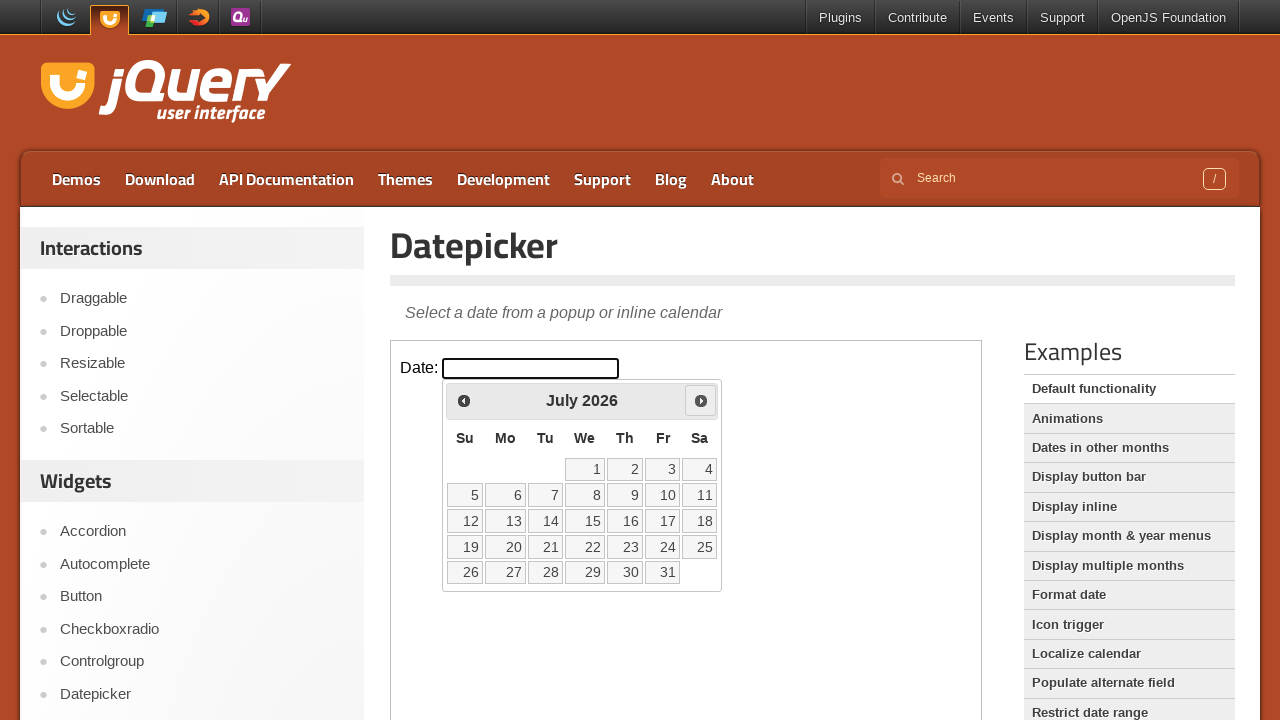

Retrieved current month text: 'July'
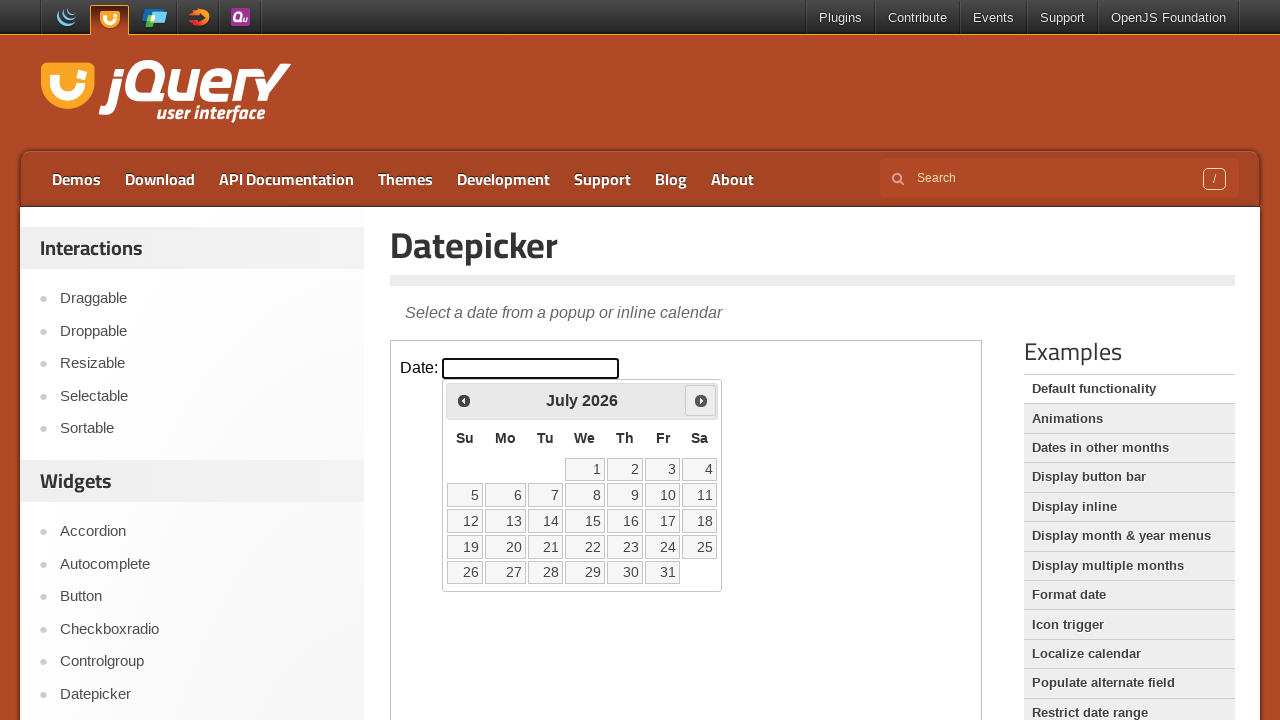

Clicked the Next arrow to navigate to the next month at (701, 400) on iframe >> nth=0 >> internal:control=enter-frame >> a[title='Next']
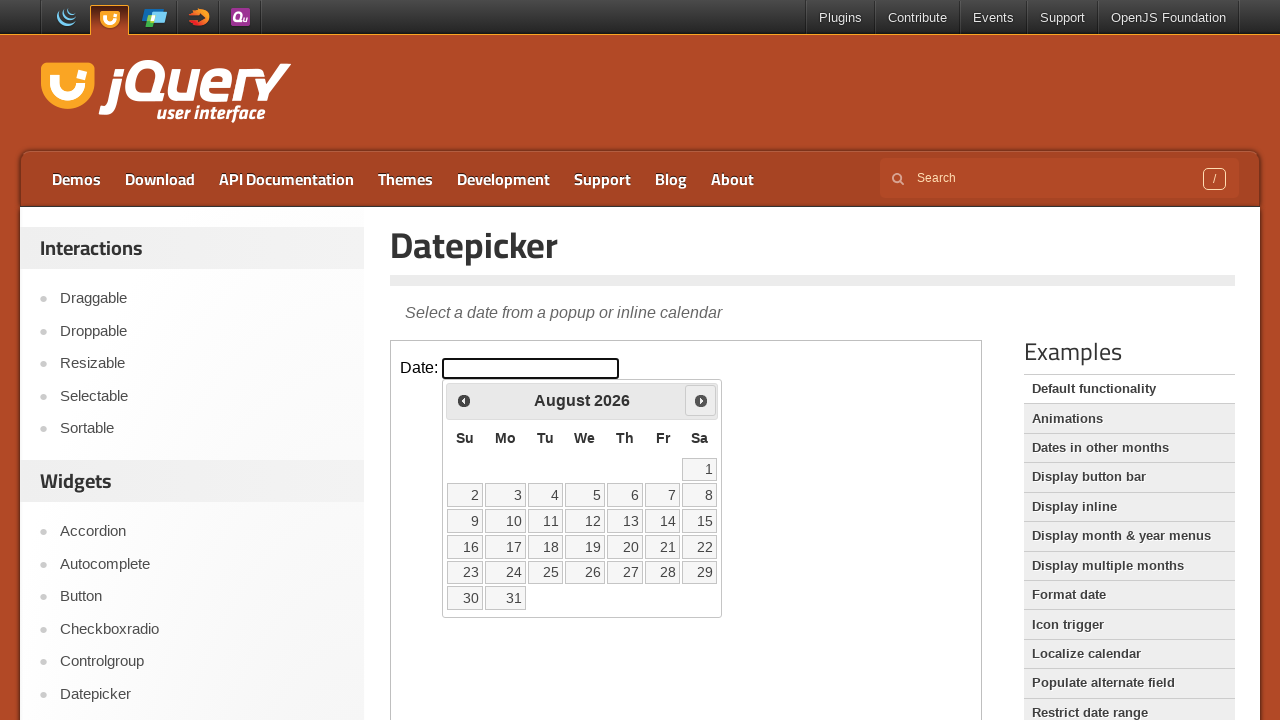

Retrieved current month text: 'August'
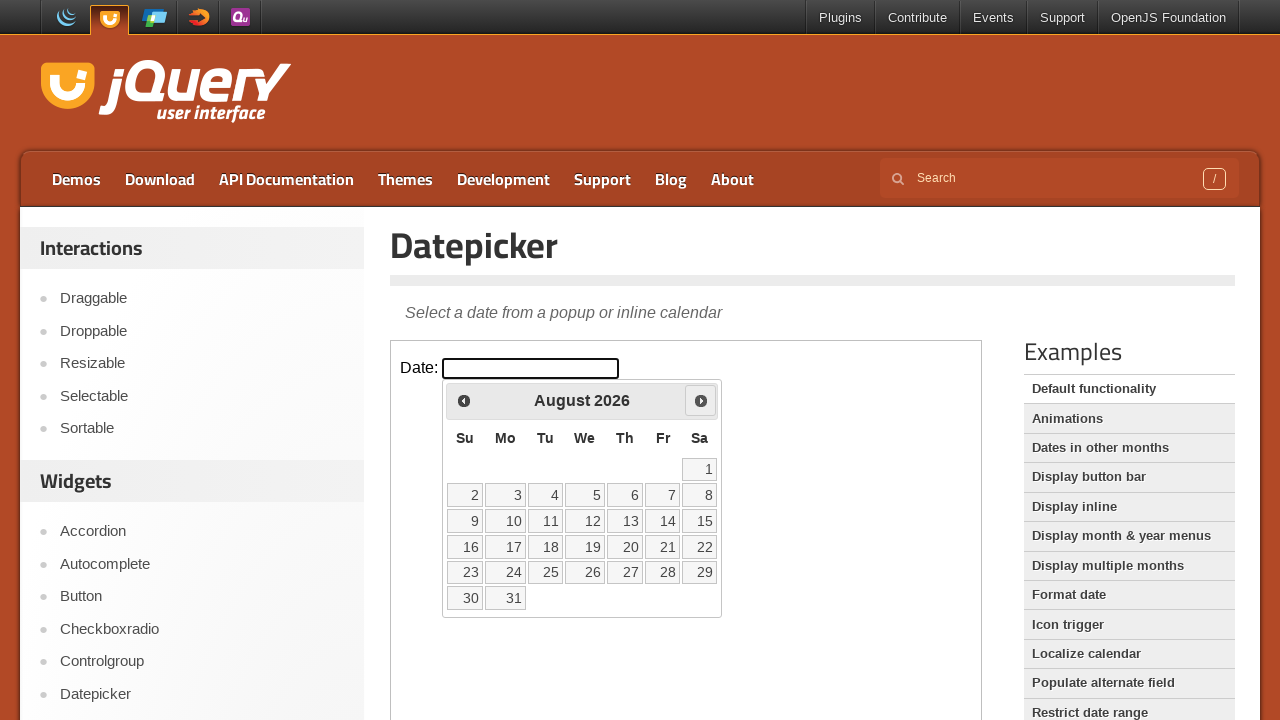

Clicked the Next arrow to navigate to the next month at (701, 400) on iframe >> nth=0 >> internal:control=enter-frame >> a[title='Next']
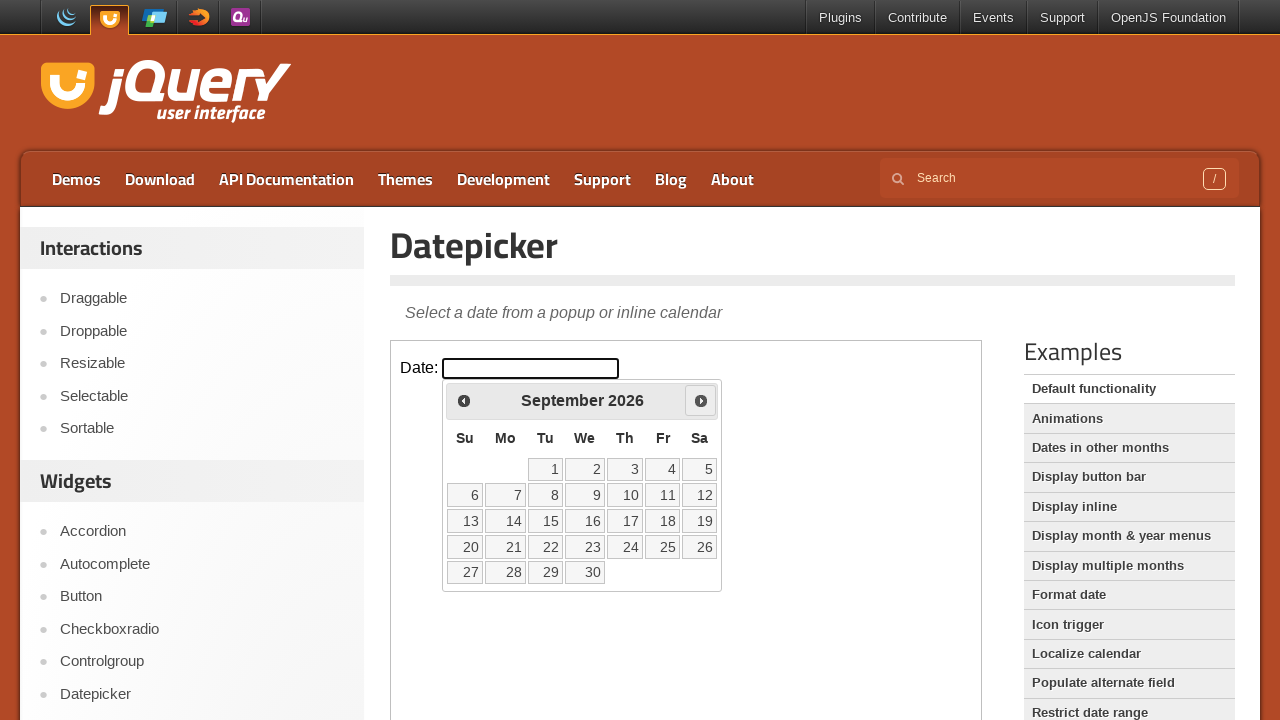

Retrieved current month text: 'September'
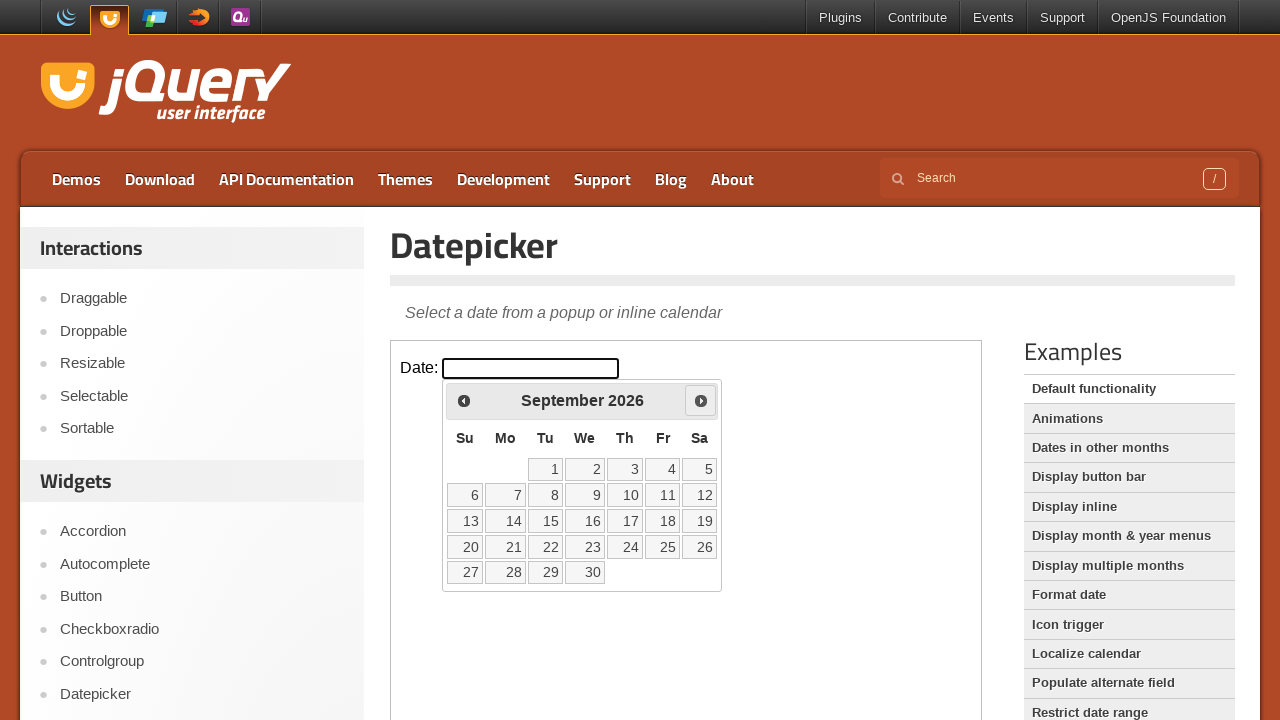

Clicked the Next arrow to navigate to the next month at (701, 400) on iframe >> nth=0 >> internal:control=enter-frame >> a[title='Next']
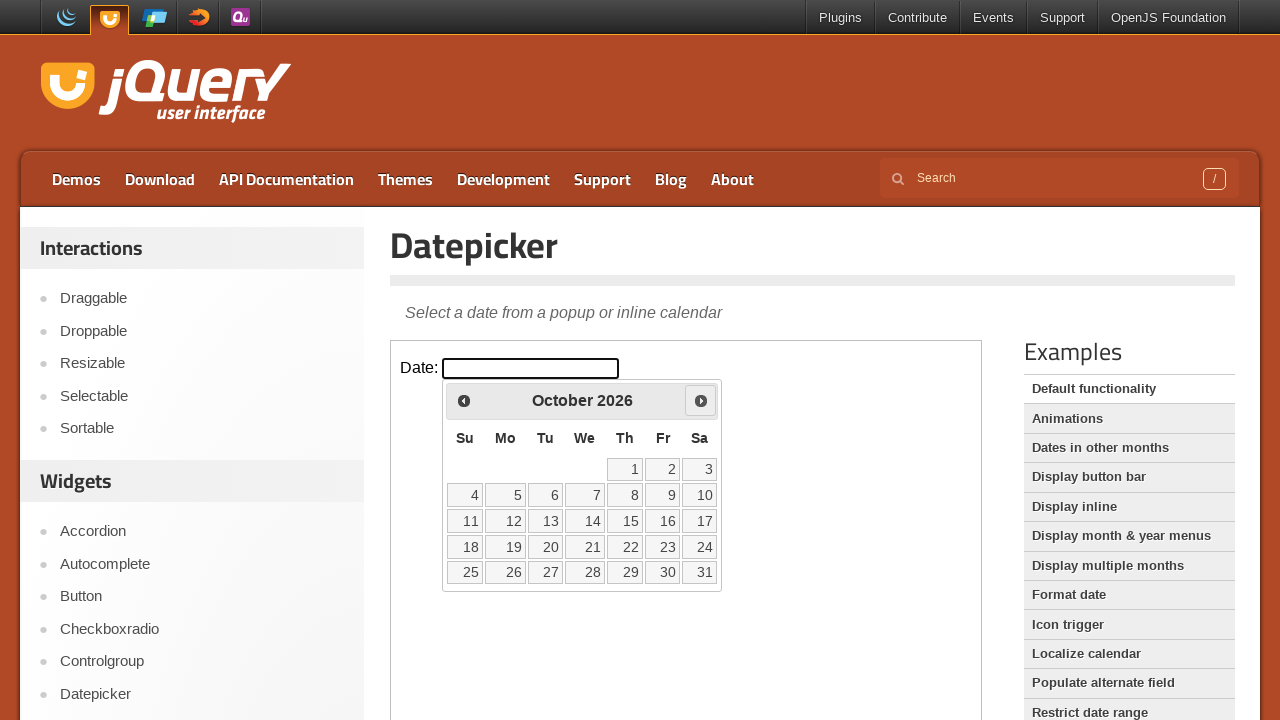

Retrieved current month text: 'October'
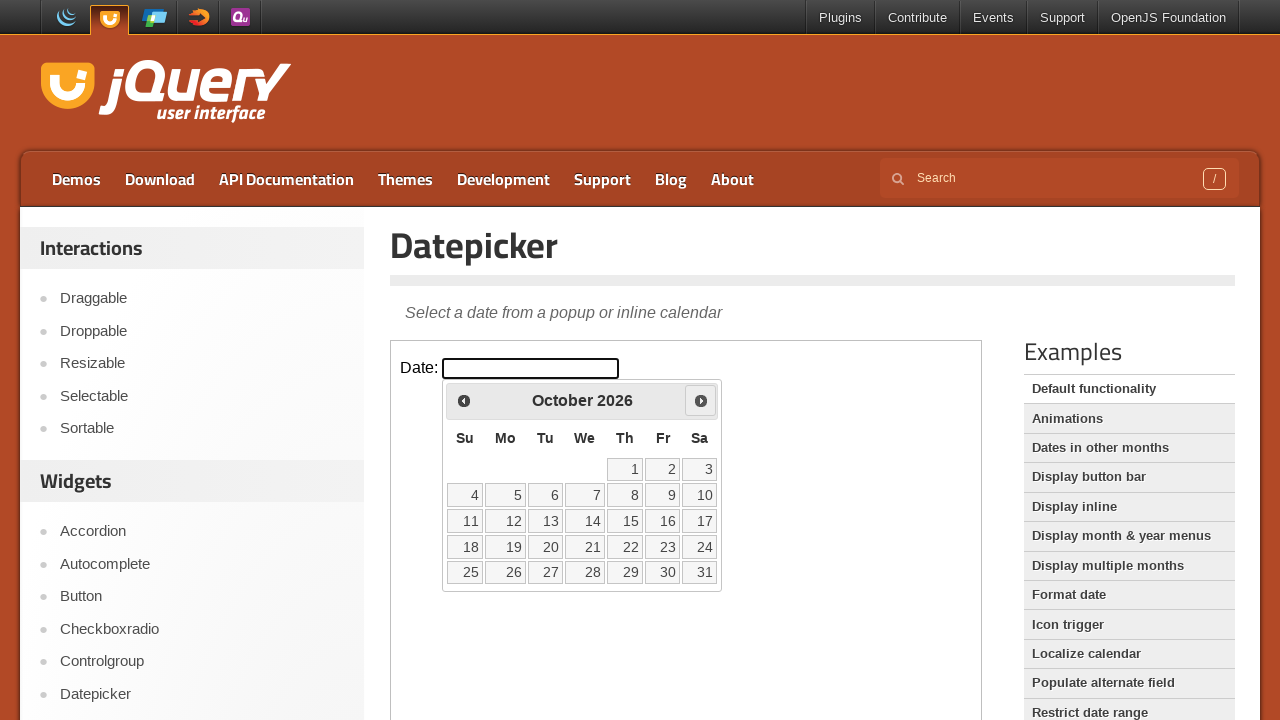

Clicked the Next arrow to navigate to the next month at (701, 400) on iframe >> nth=0 >> internal:control=enter-frame >> a[title='Next']
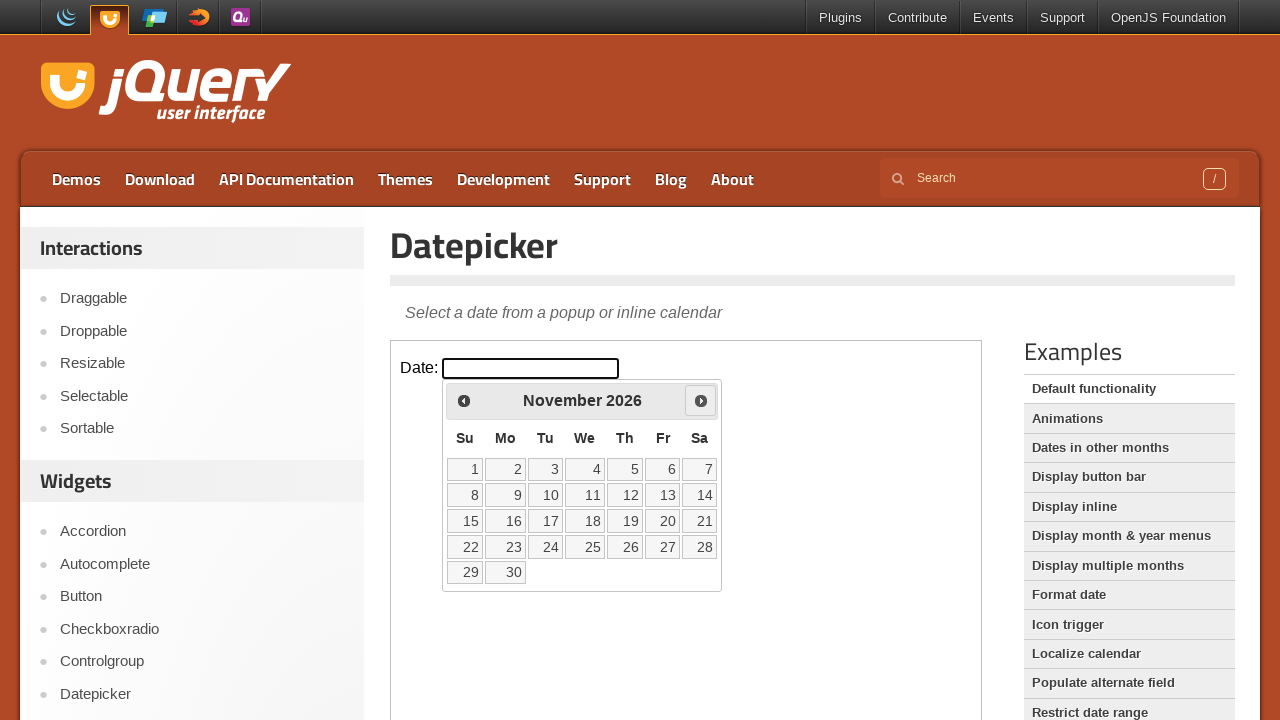

Retrieved current month text: 'November'
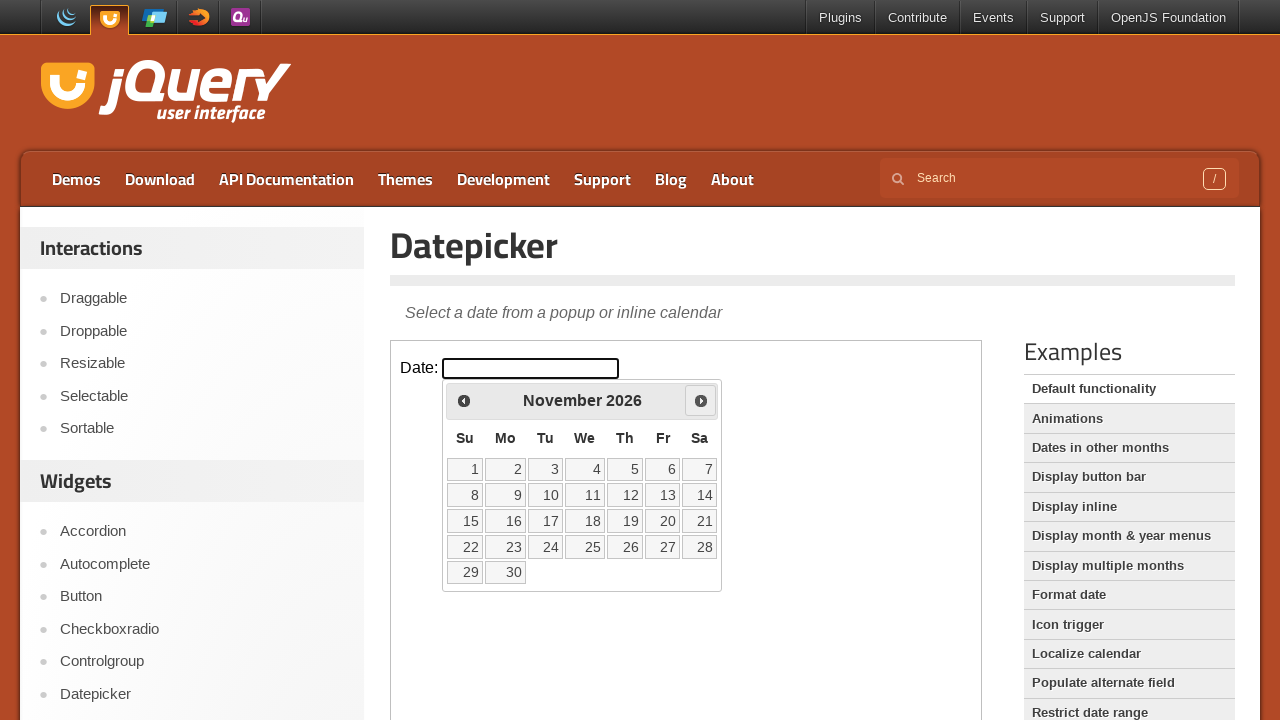

Clicked the Next arrow to navigate to the next month at (701, 400) on iframe >> nth=0 >> internal:control=enter-frame >> a[title='Next']
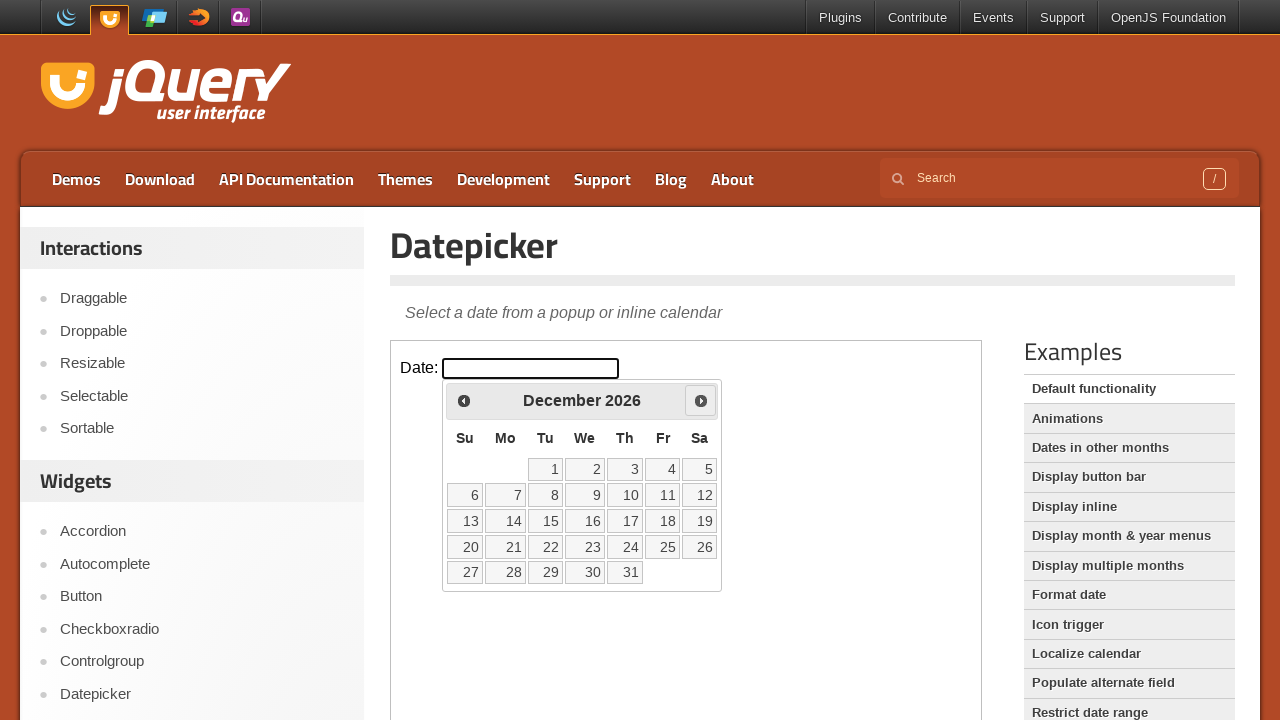

Retrieved current month text: 'December'
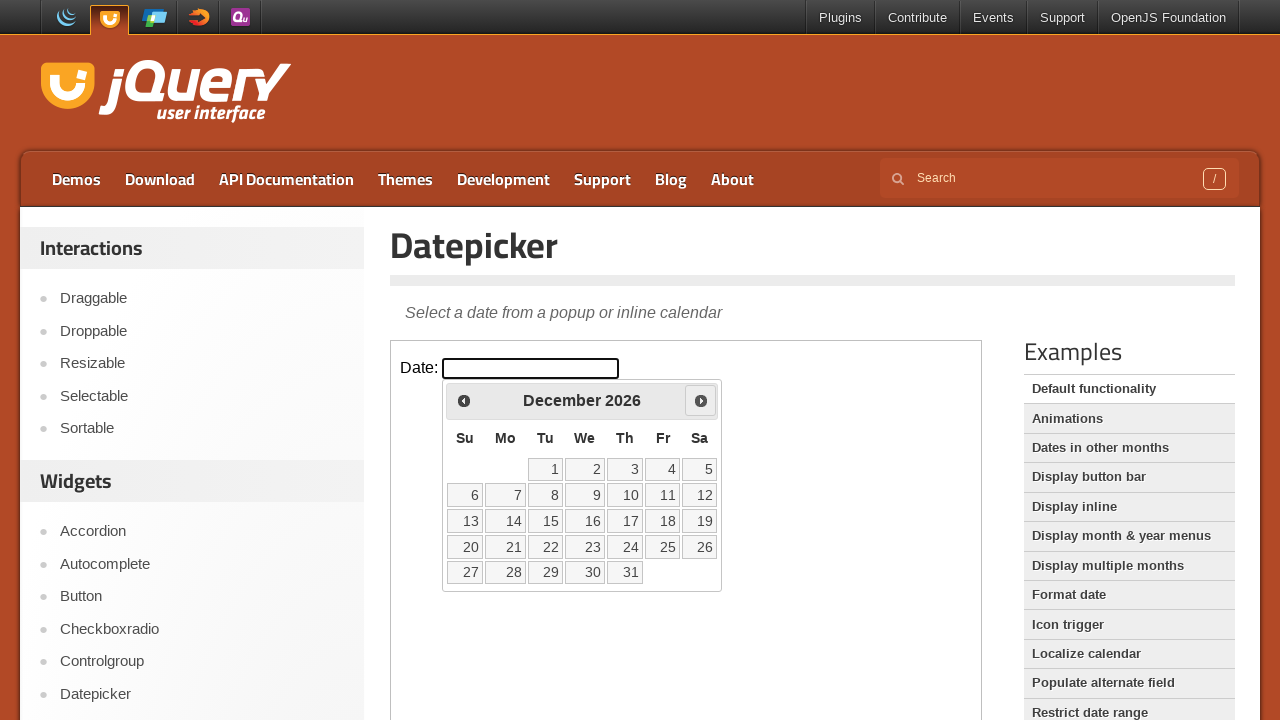

Selected the 15th day from the December calendar at (545, 521) on iframe >> nth=0 >> internal:control=enter-frame >> table.ui-datepicker-calendar 
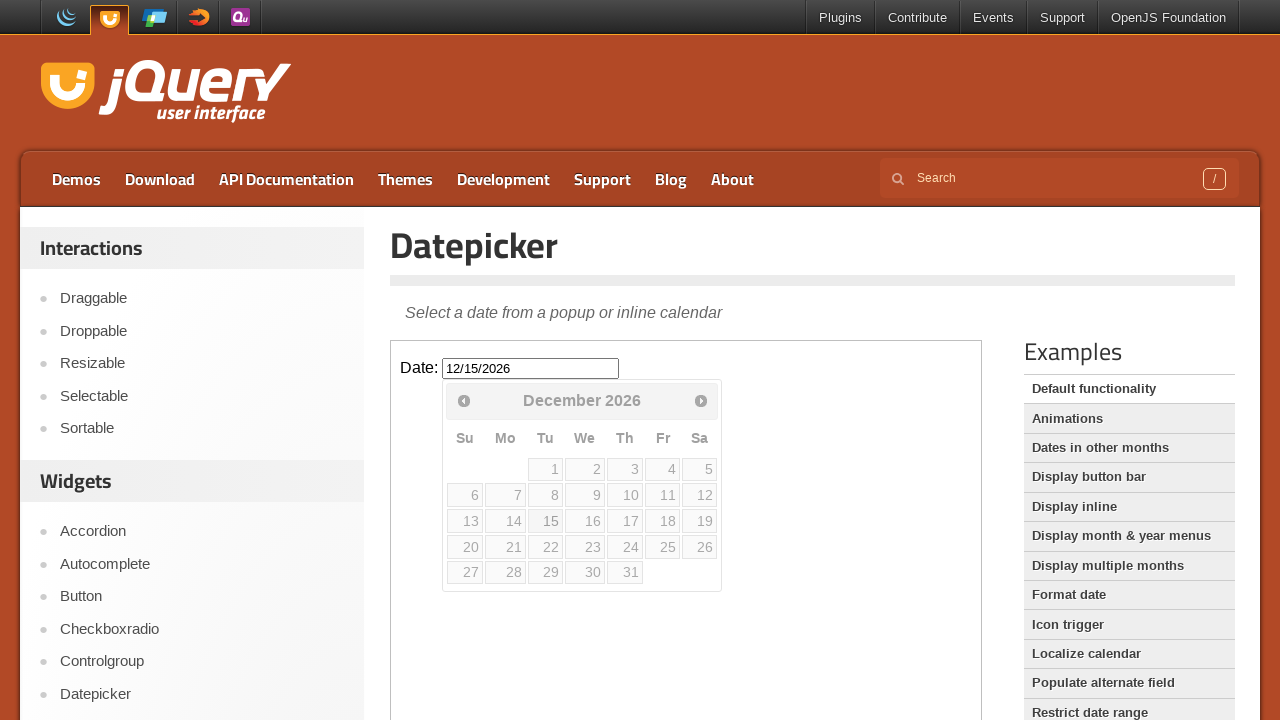

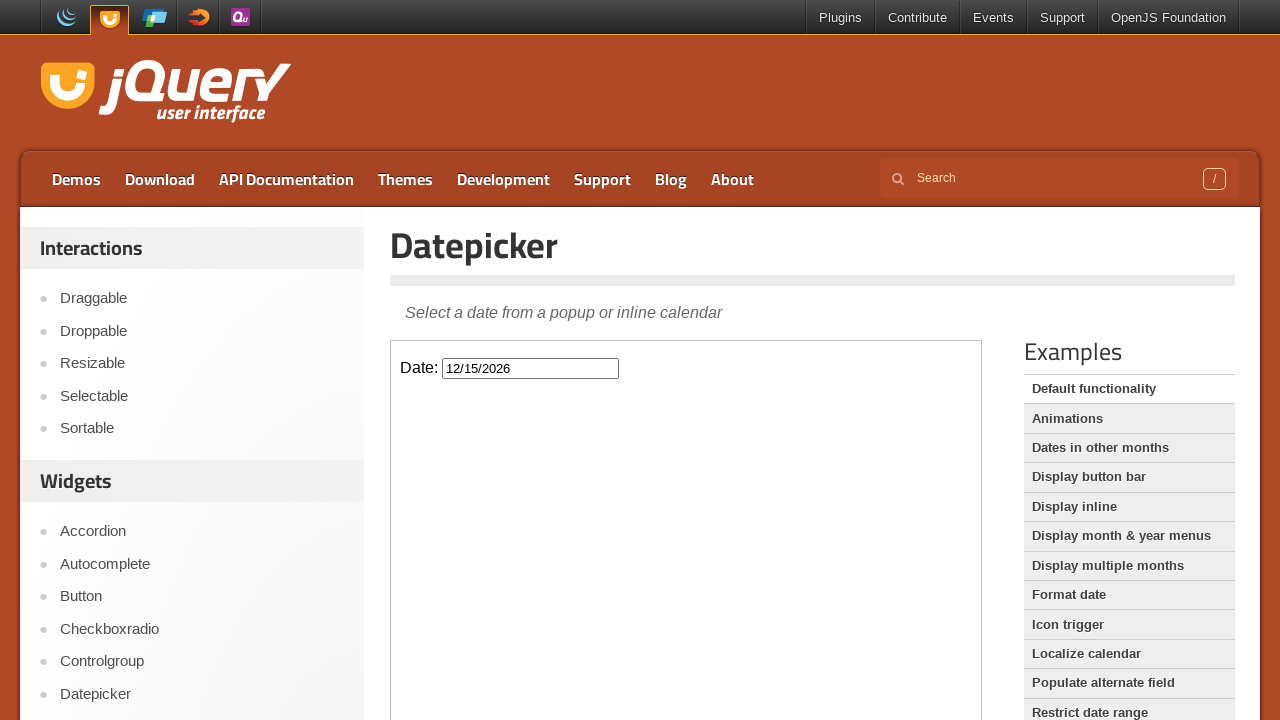